Navigates to Gmail and clicks the Help link which opens in a new window

Starting URL: http://gmail.com

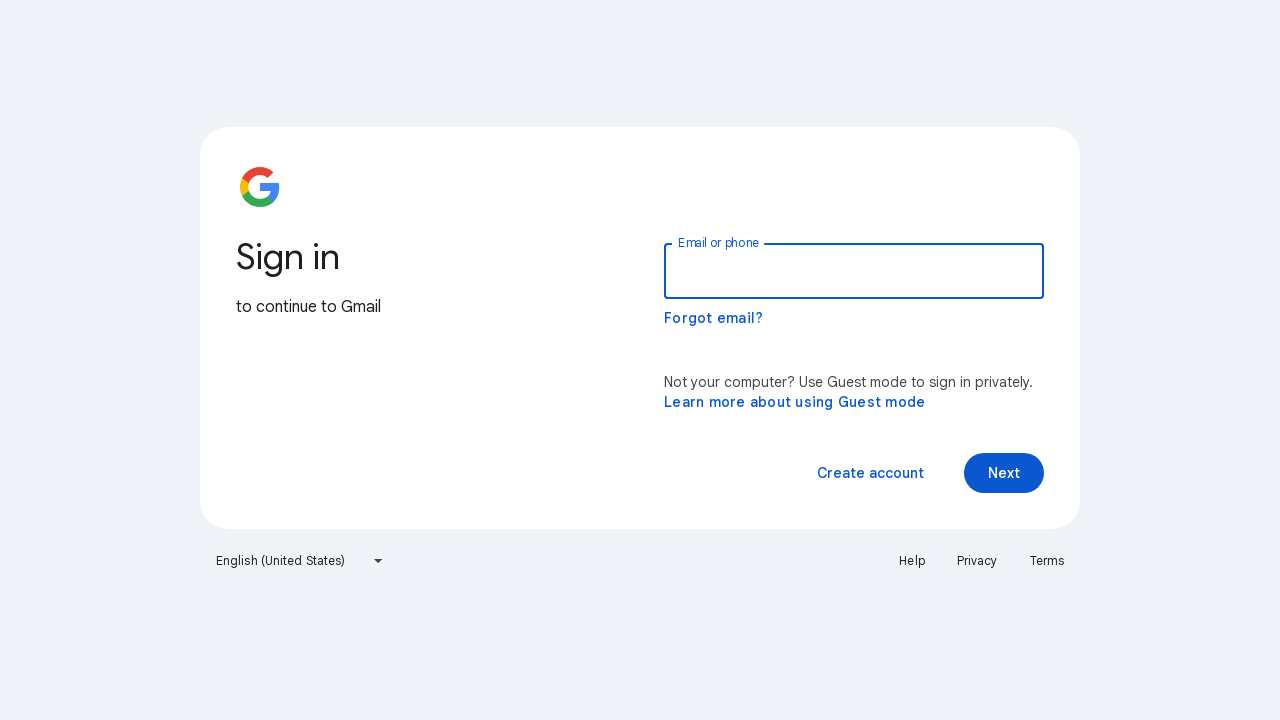

Clicked Help link at (912, 561) on a:text('Help')
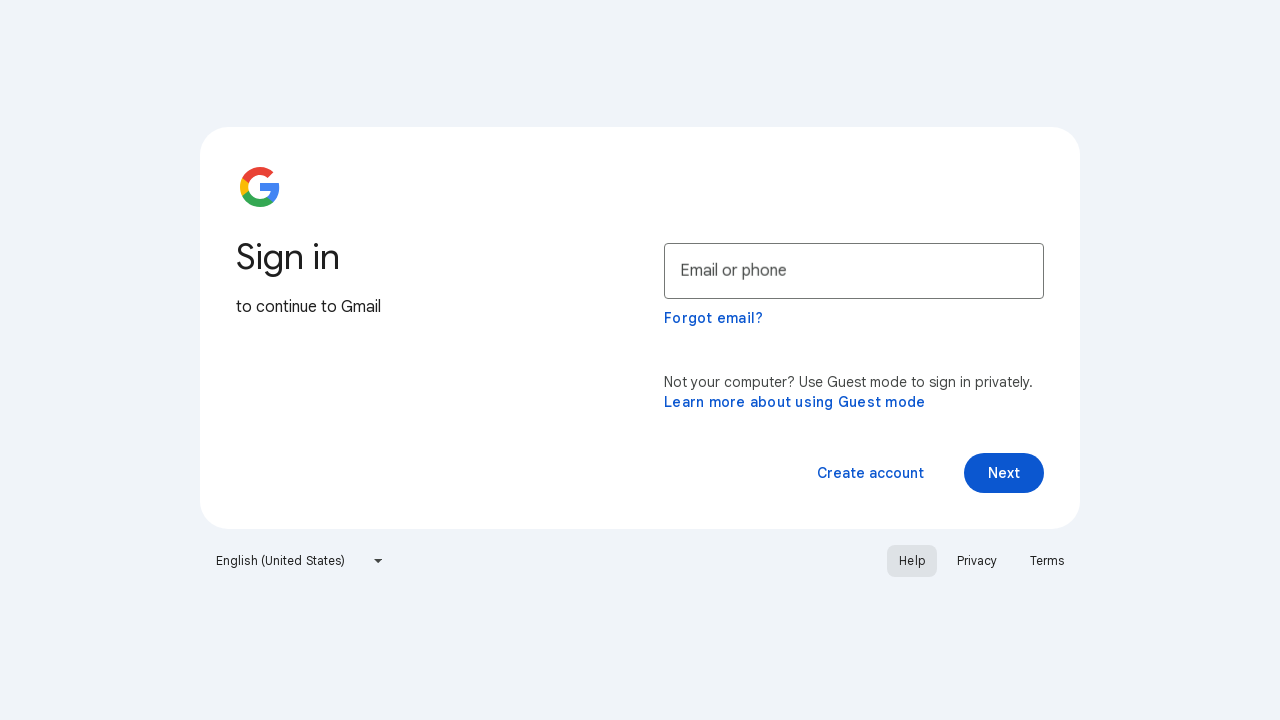

Help link clicked and new page expected at (912, 561) on a:text('Help')
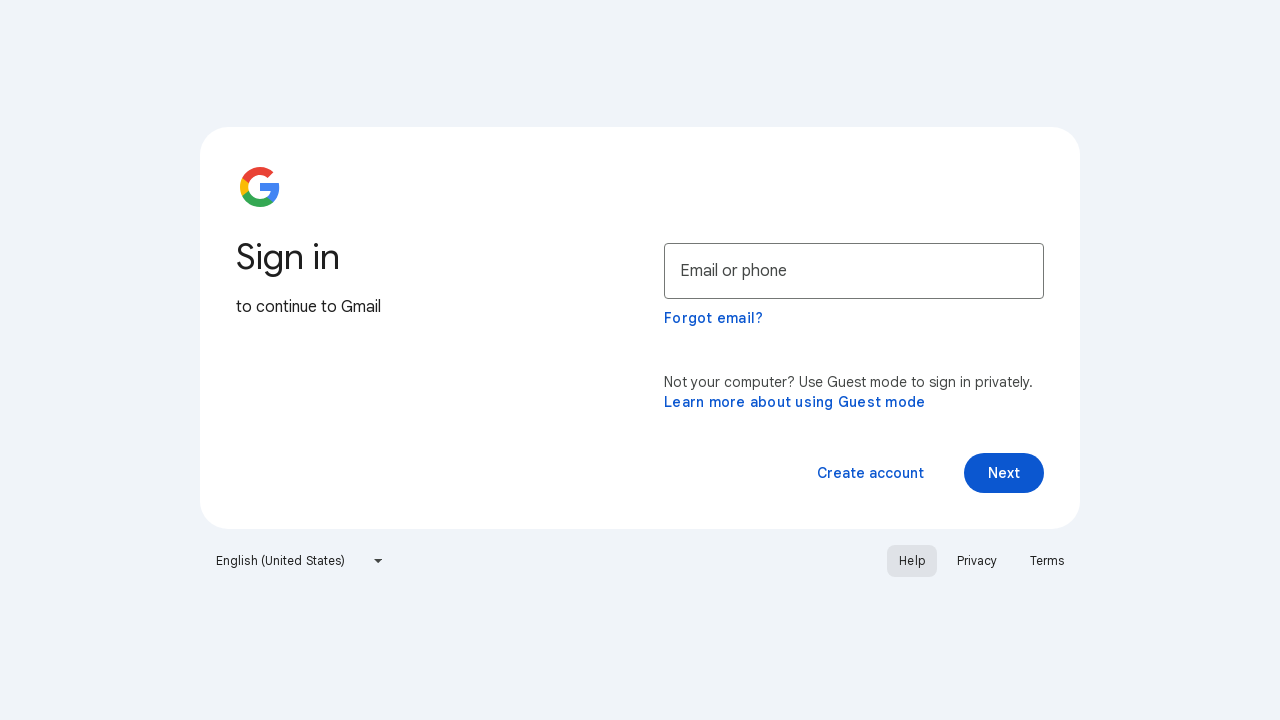

New Help page window/tab opened
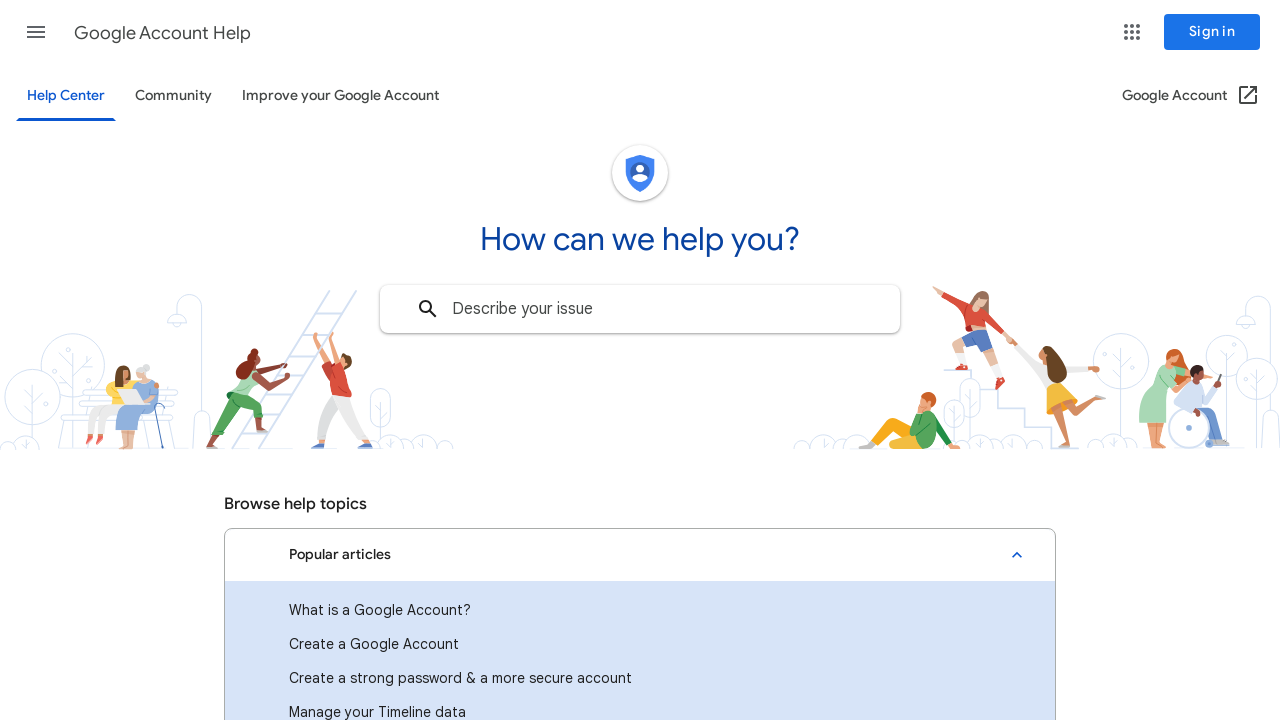

Help page loaded completely
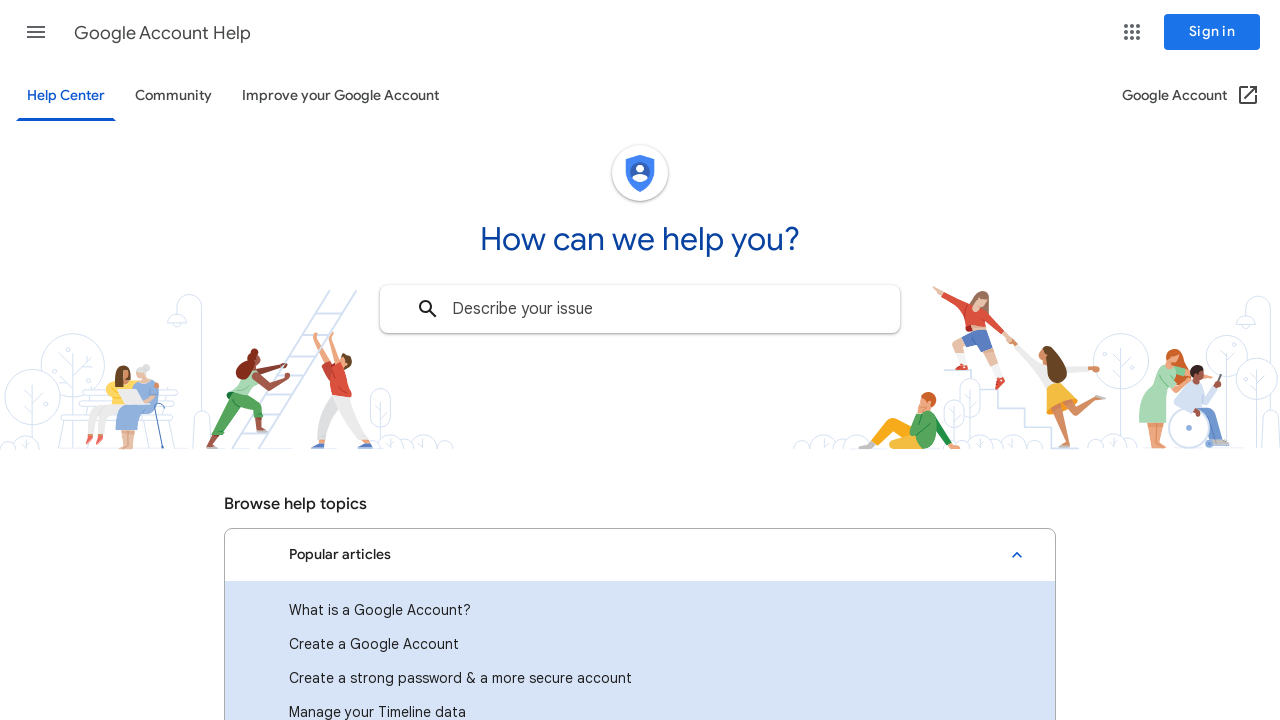

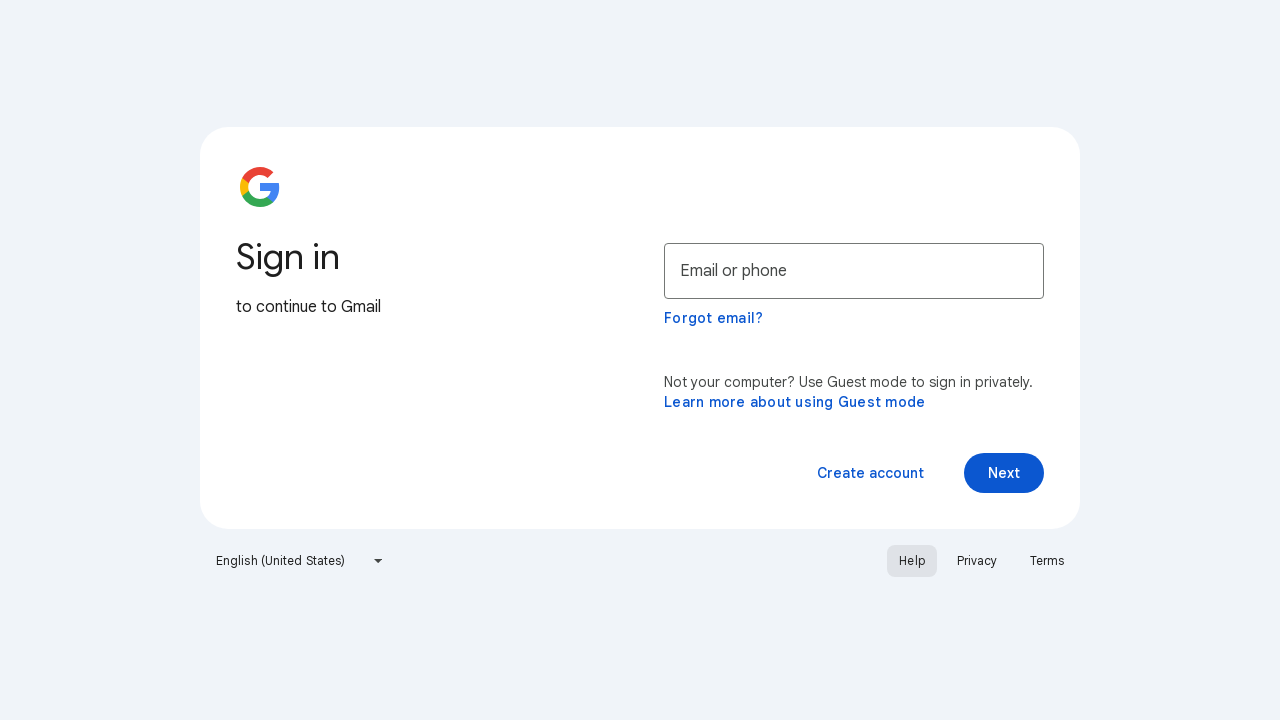